Tests that todo data persists after page reload

Starting URL: https://demo.playwright.dev/todomvc

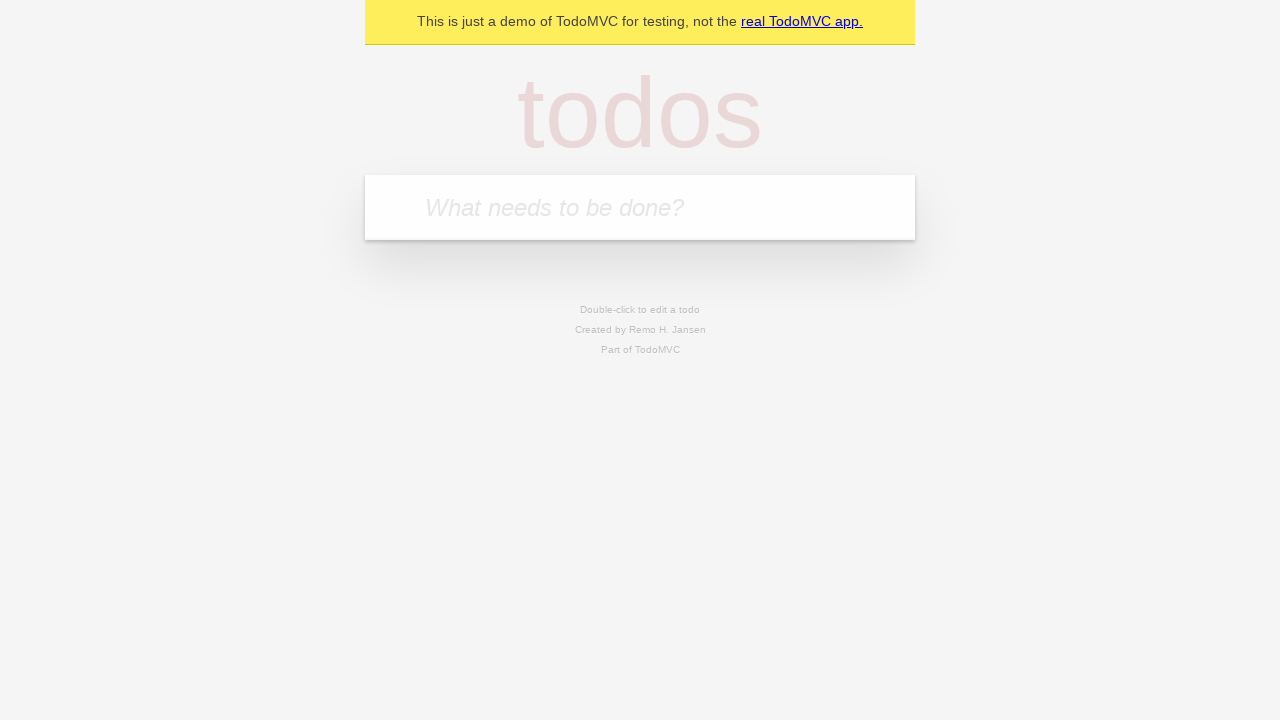

Filled todo input with 'buy some cheese' on .new-todo
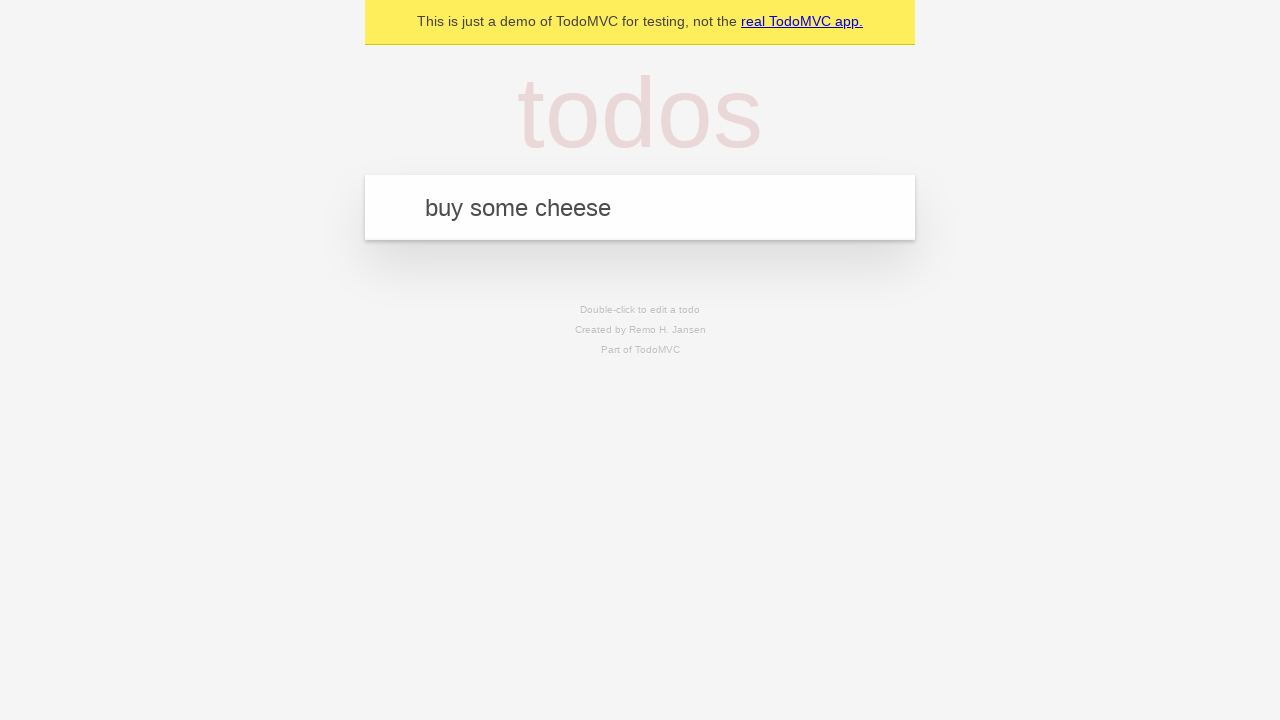

Pressed Enter to create first todo on .new-todo
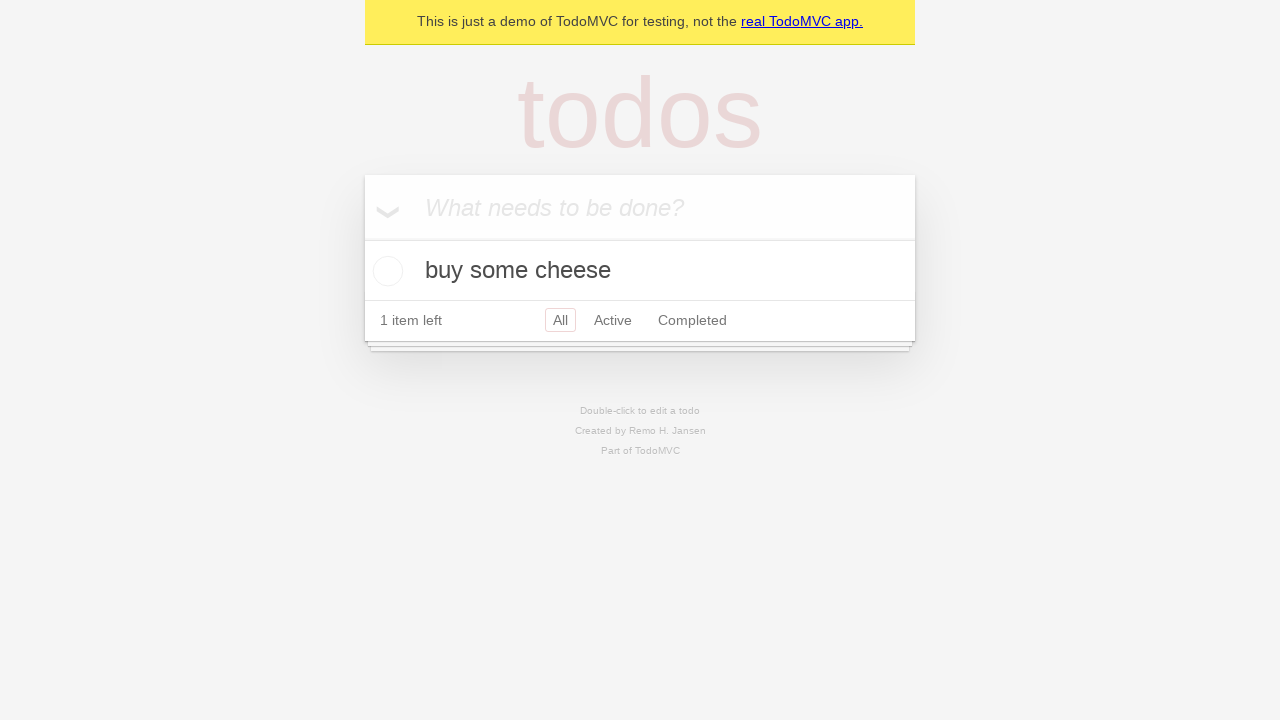

Filled todo input with 'feed the cat' on .new-todo
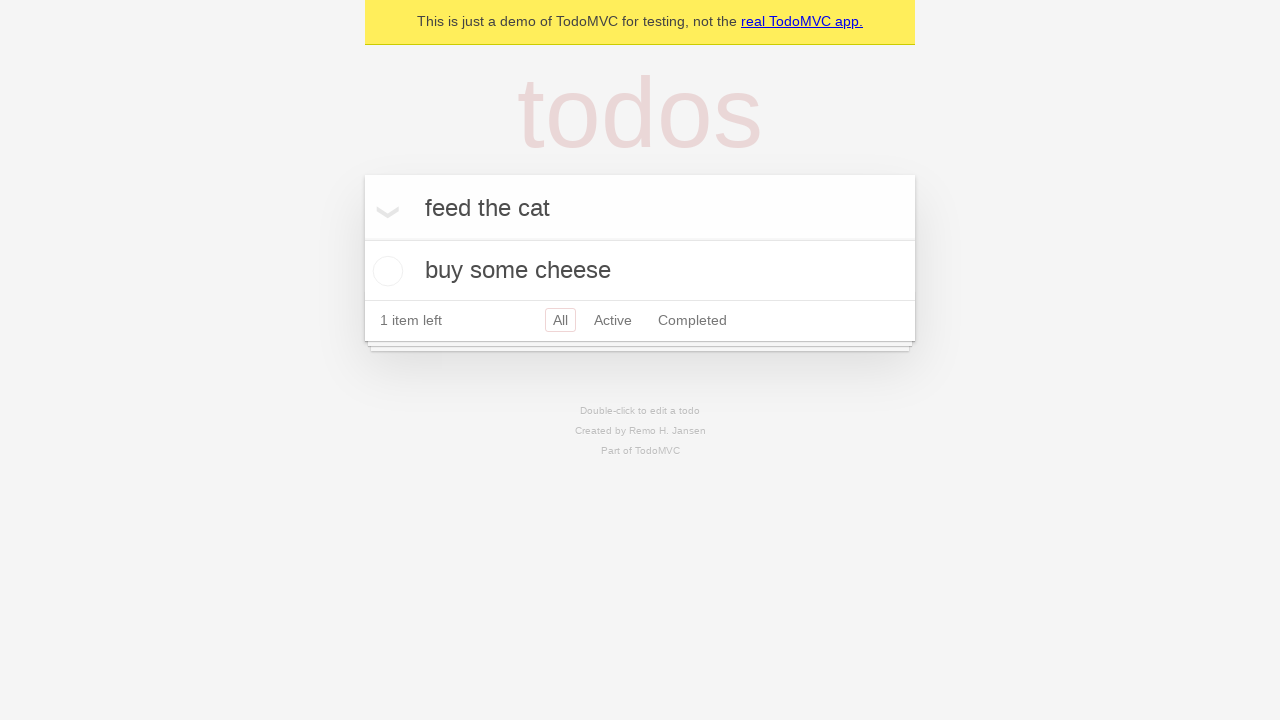

Pressed Enter to create second todo on .new-todo
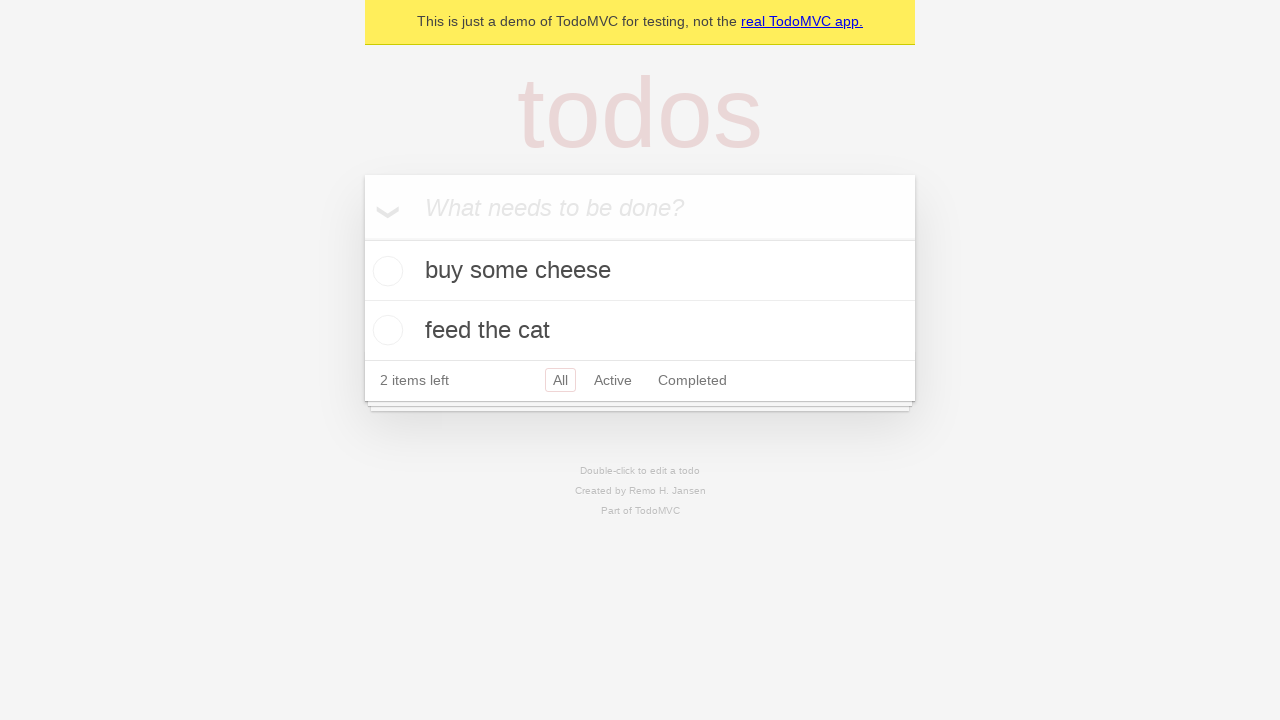

Checked the first todo item at (385, 271) on .todo-list li >> nth=0 >> .toggle
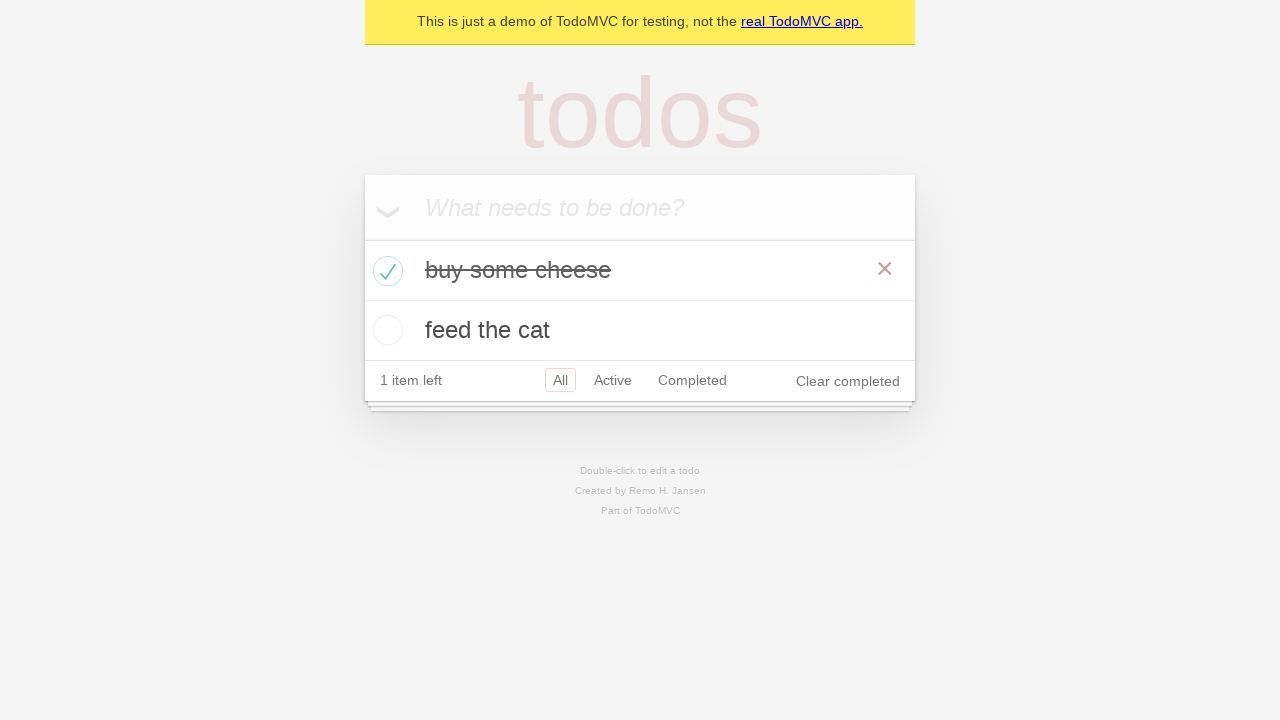

Reloaded the page to test data persistence
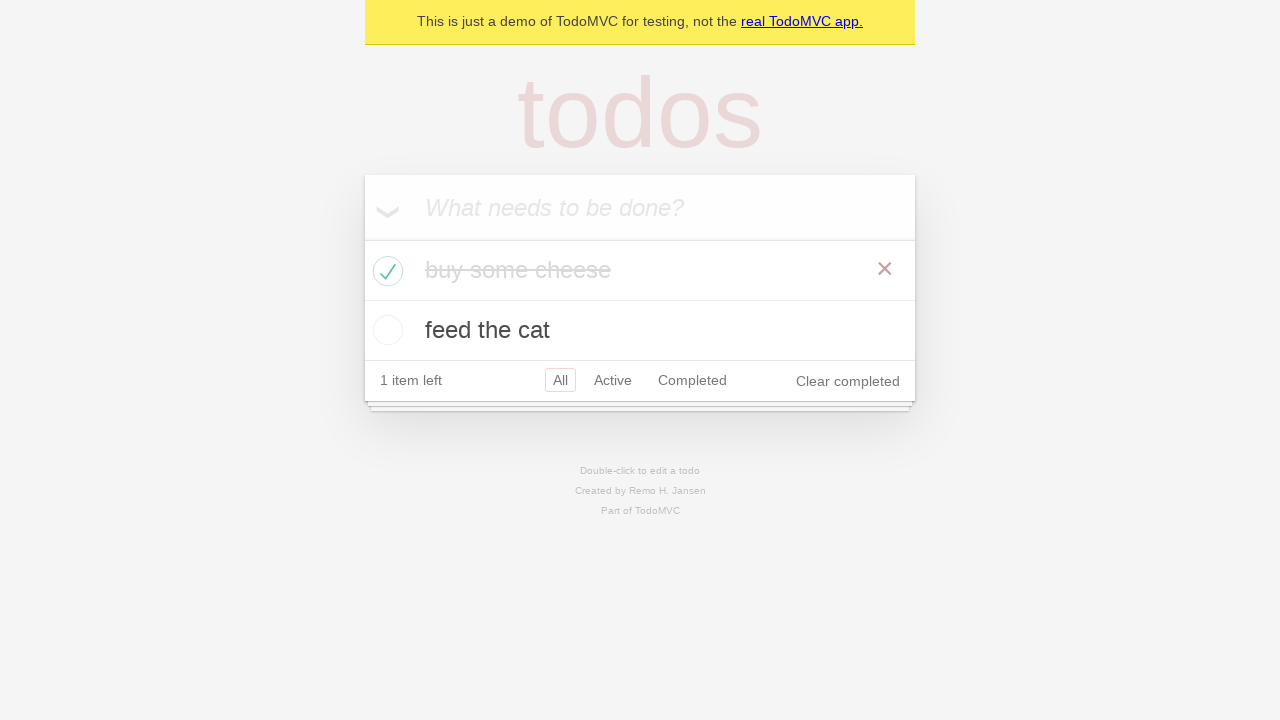

Todo list items loaded after page reload
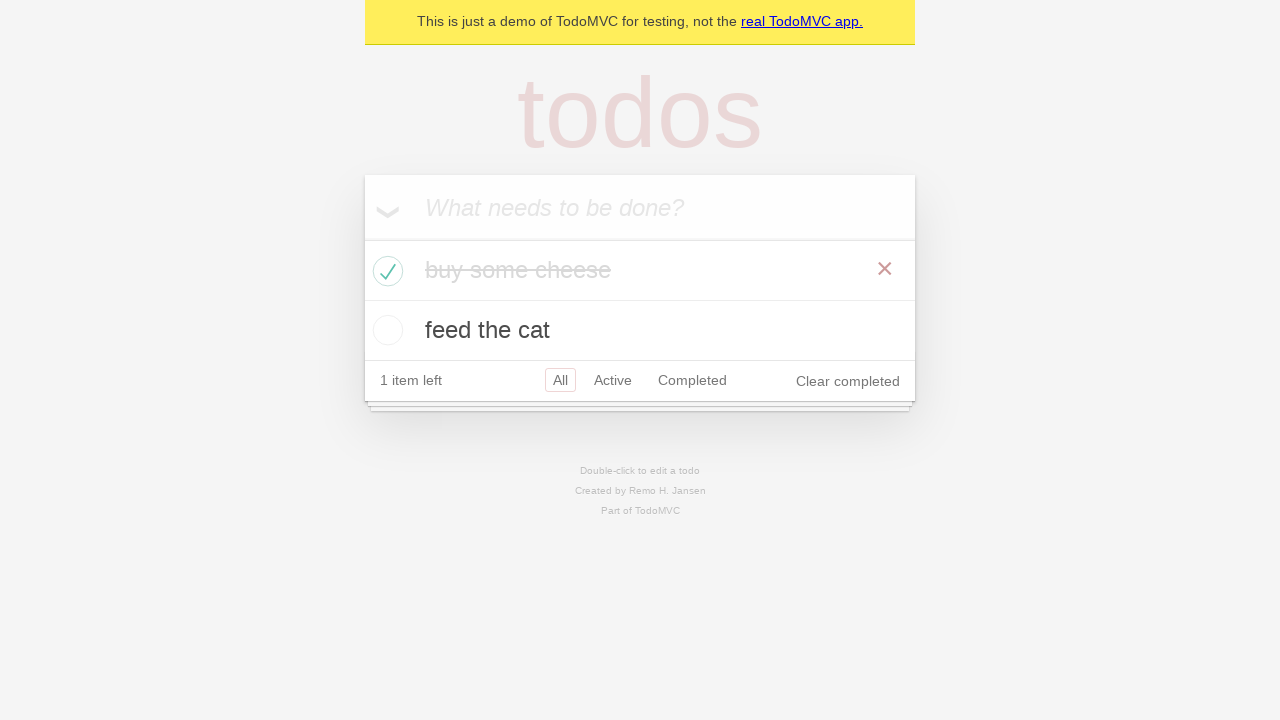

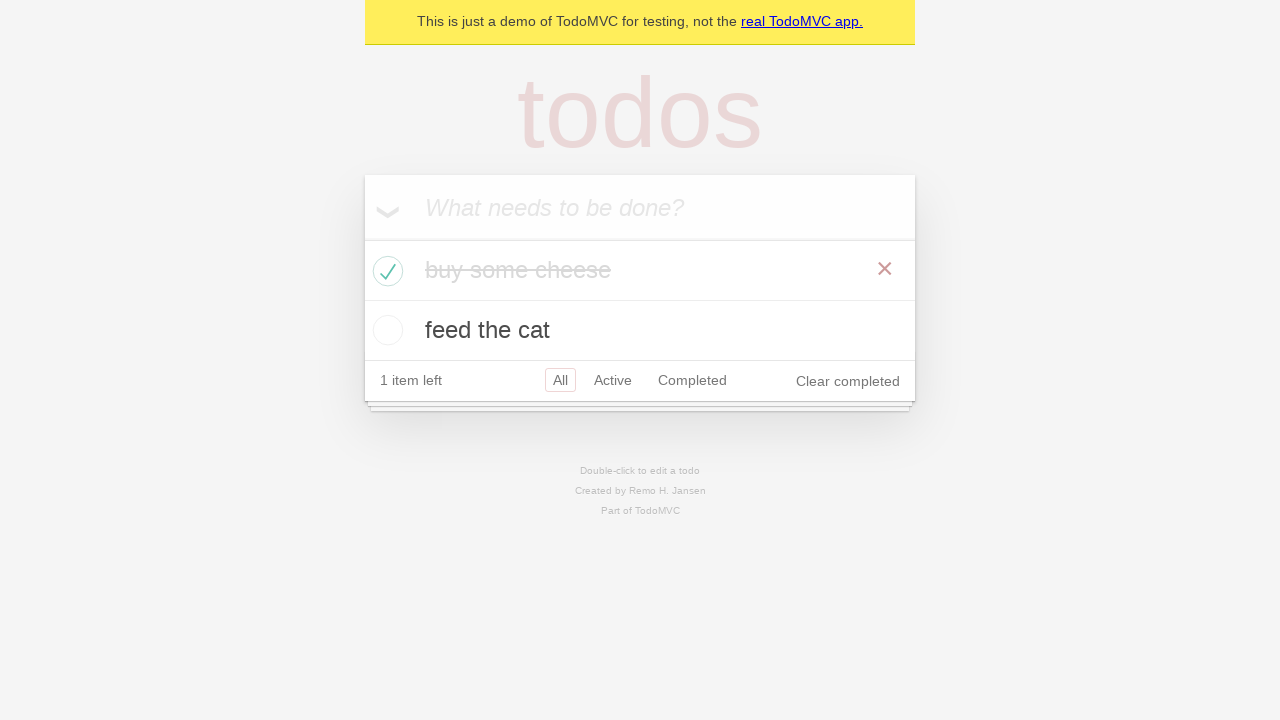